Tests confirmation alert handling by clicking confirm button and accepting the dialog

Starting URL: https://demoqa.com/alerts

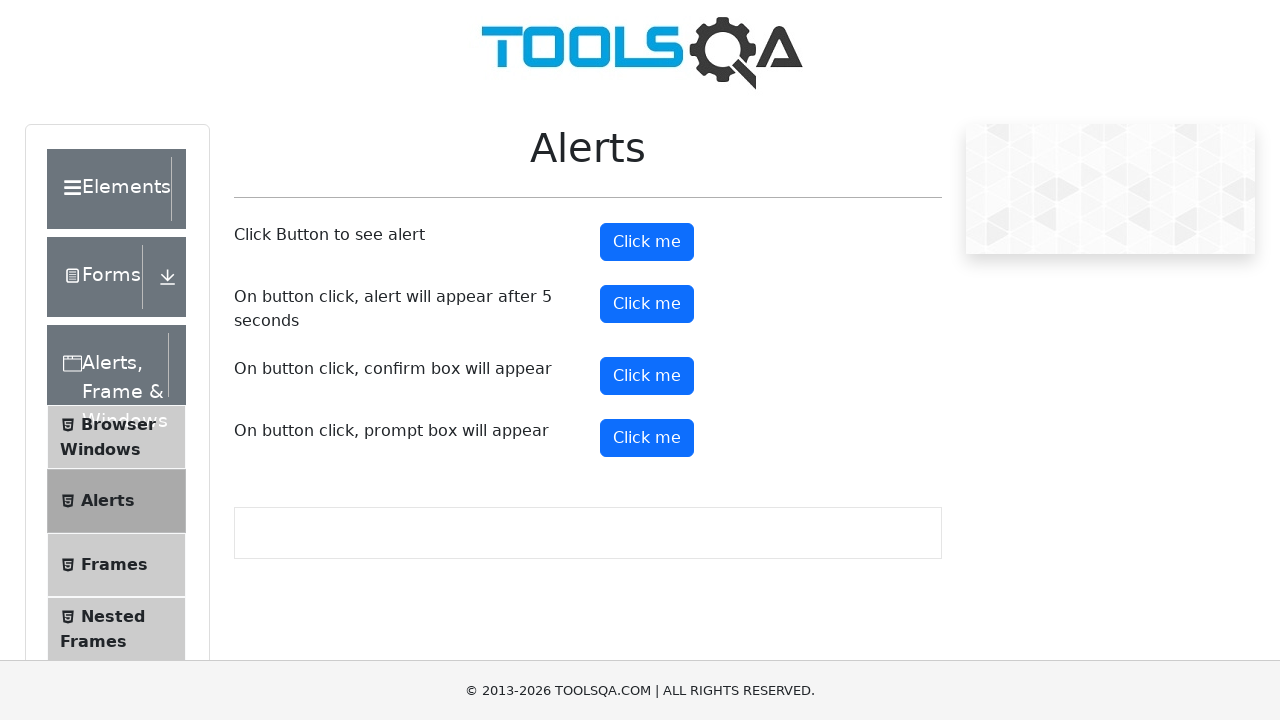

Set up dialog handler to accept confirmation alerts
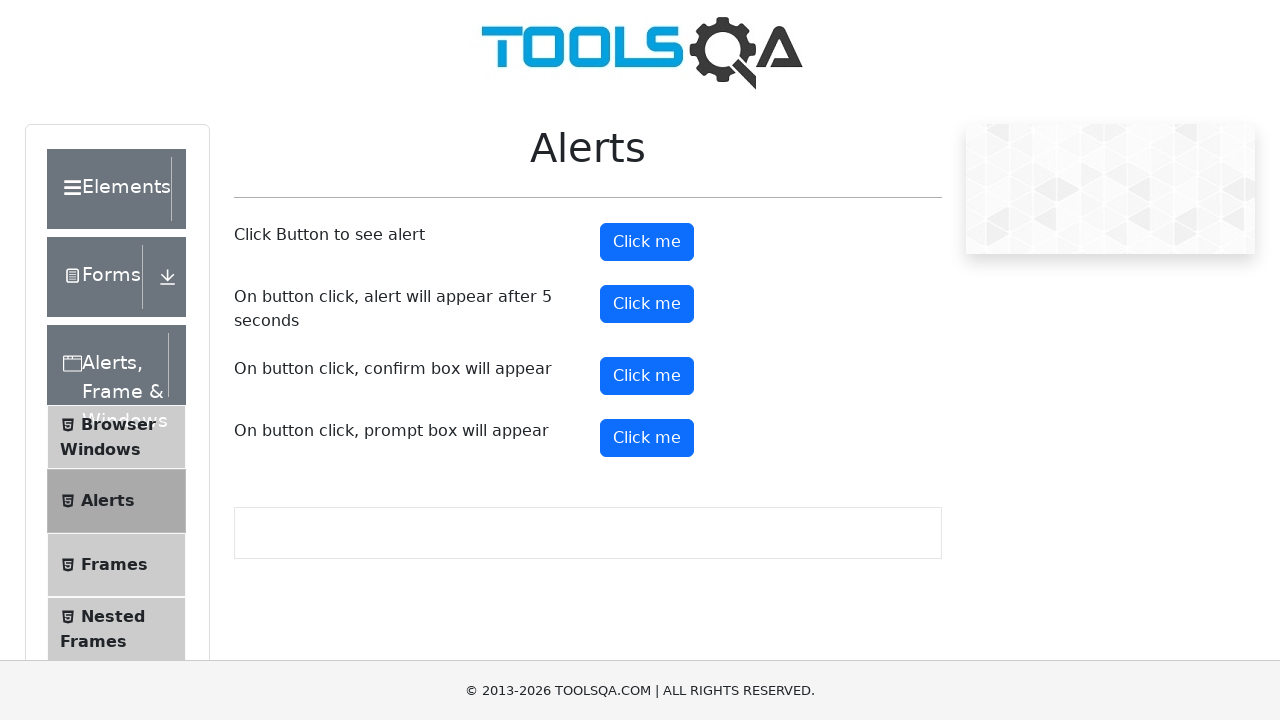

Clicked confirm button to trigger confirmation alert at (647, 376) on #confirmButton
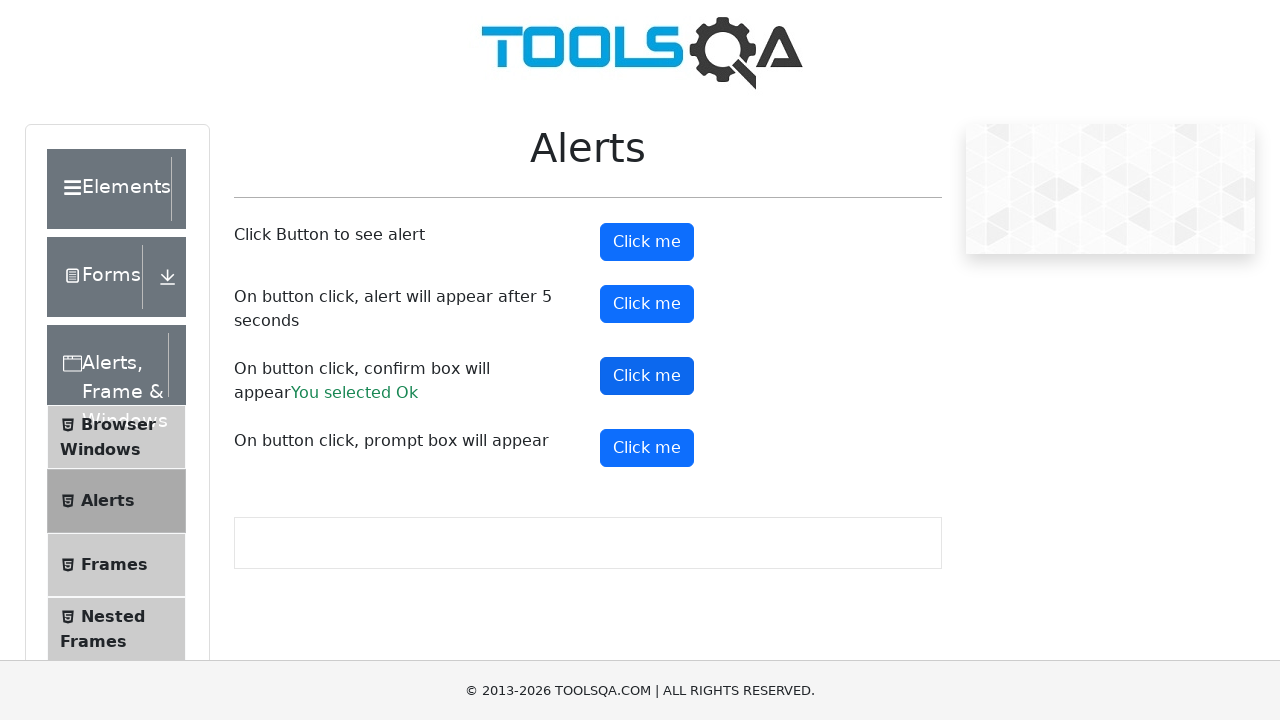

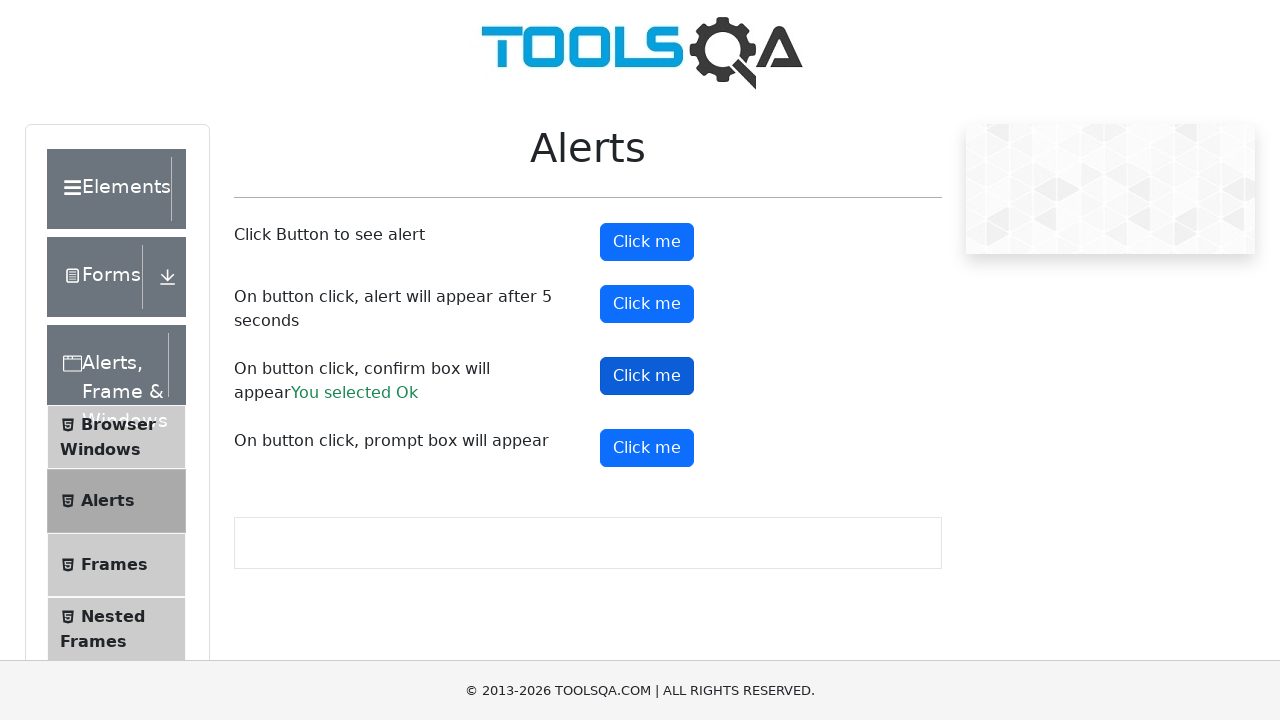